Tests navigation to Audio Converter page by hovering over the Converters menu and clicking the Audio Converter option

Starting URL: https://online-video-cutter.com/

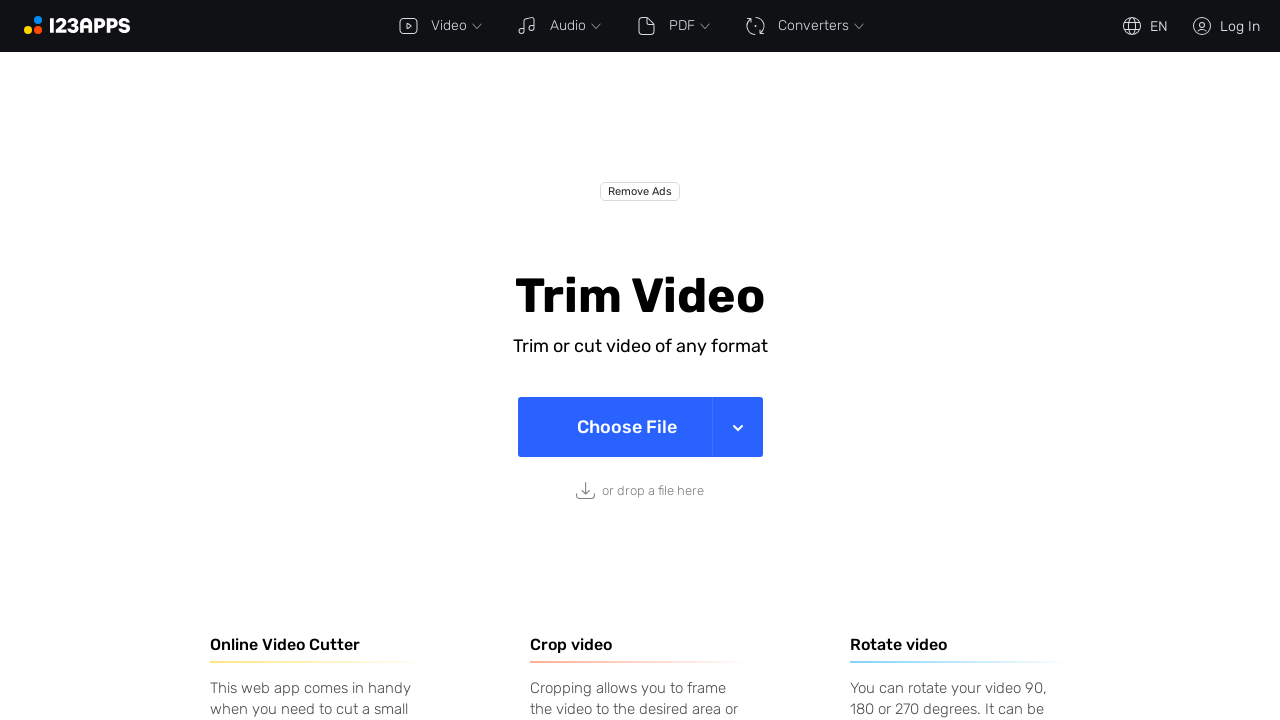

Hovered over Converters menu item at (802, 26) on xpath=//a[normalize-space()='Converters']
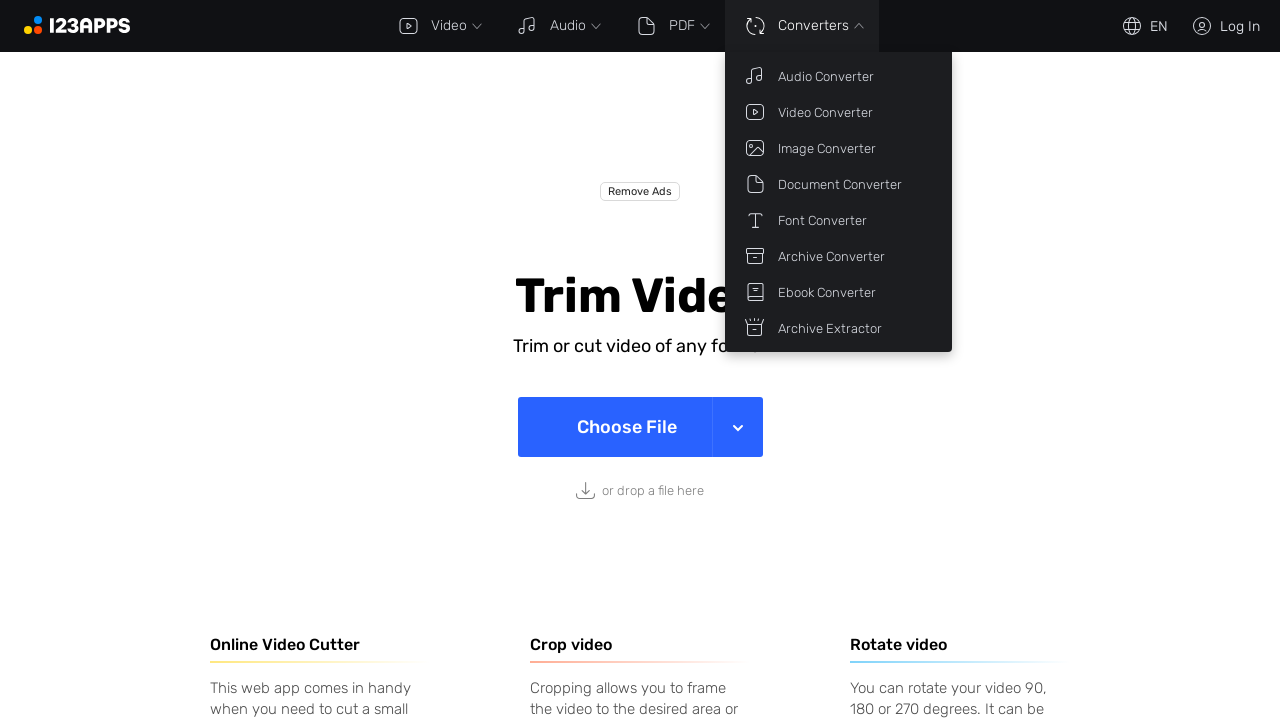

Clicked on Audio Converter option at (838, 76) on xpath=//a[normalize-space()='Audio Converter']
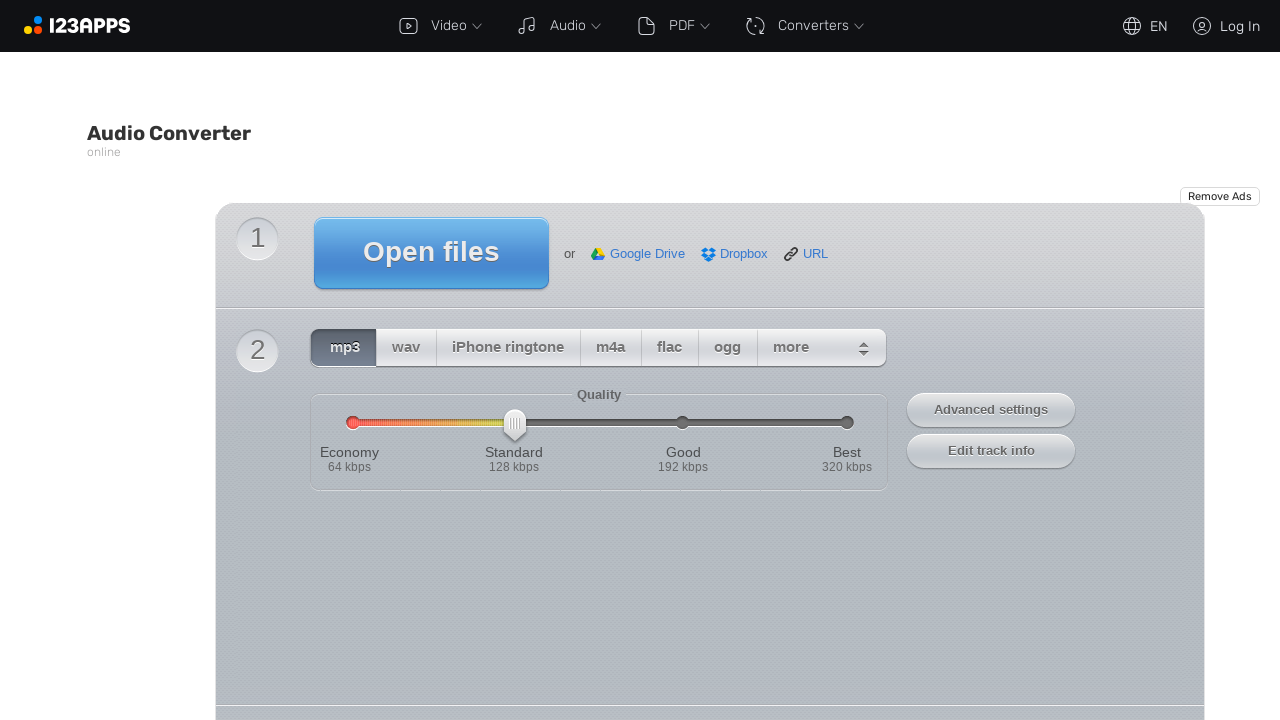

Audio Converter page loaded successfully
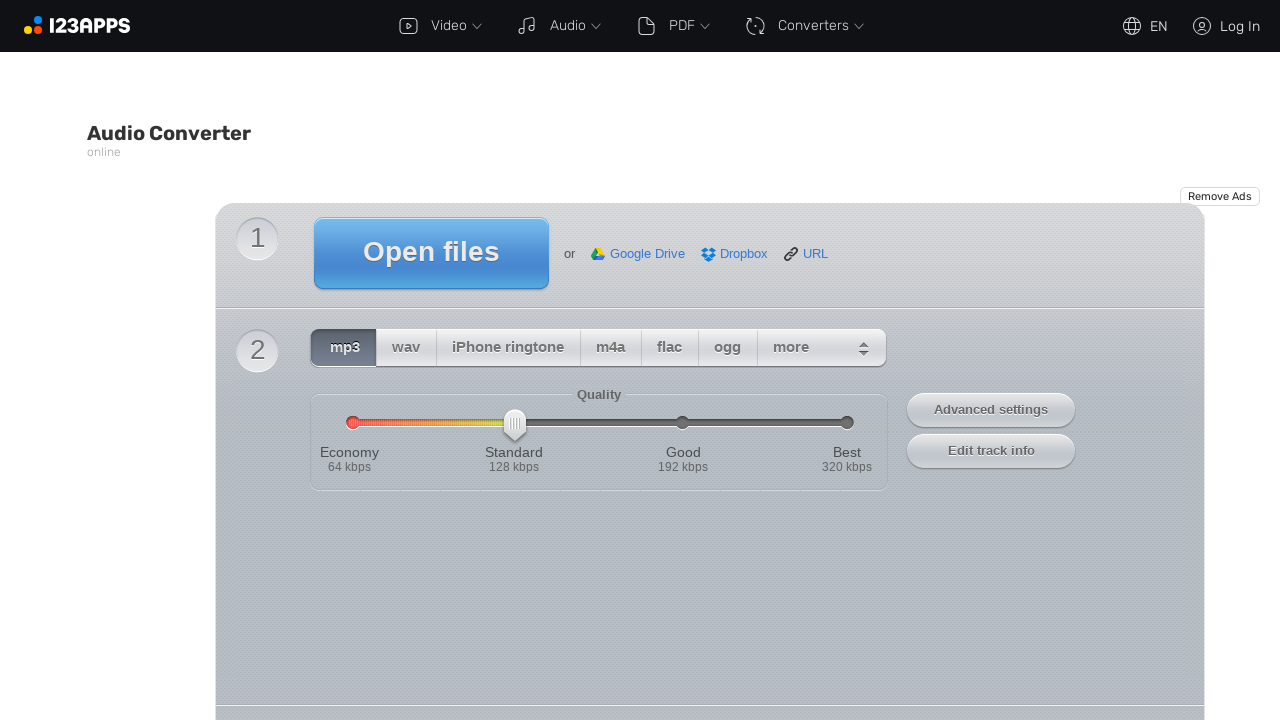

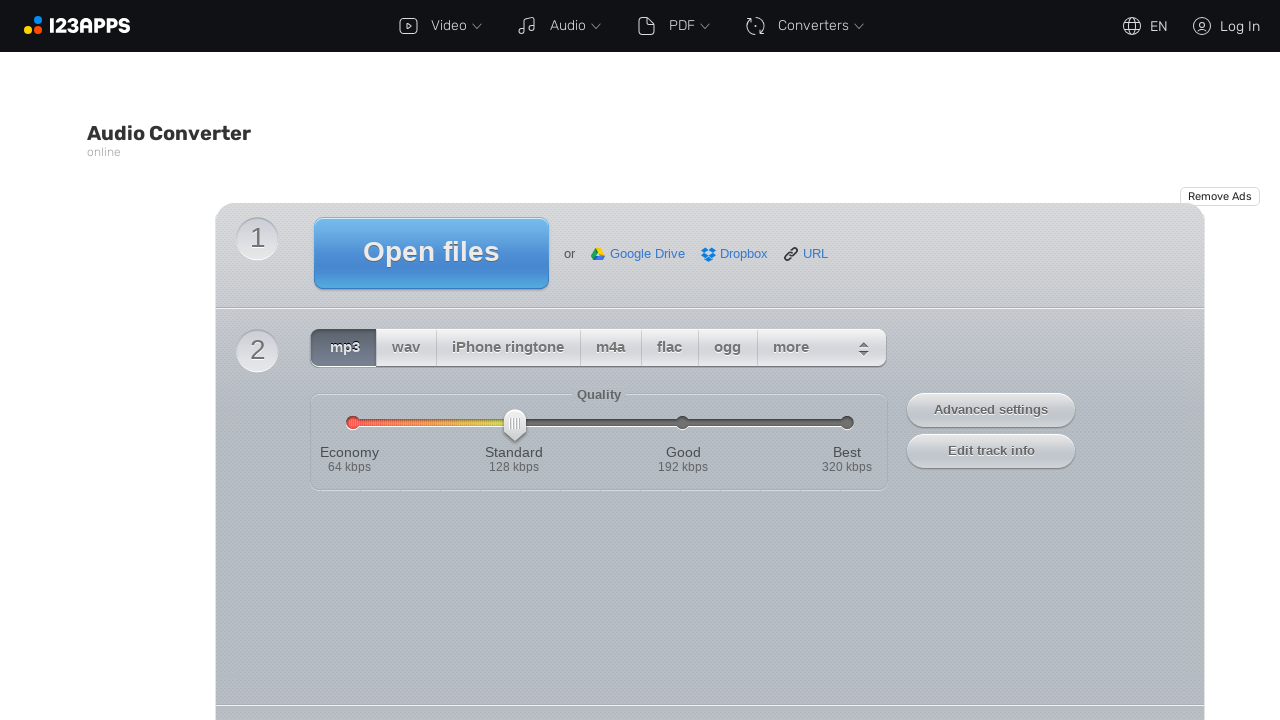